Tests calculator functionality by entering two numbers with an operator and validating the result

Starting URL: https://www.calculator.net/

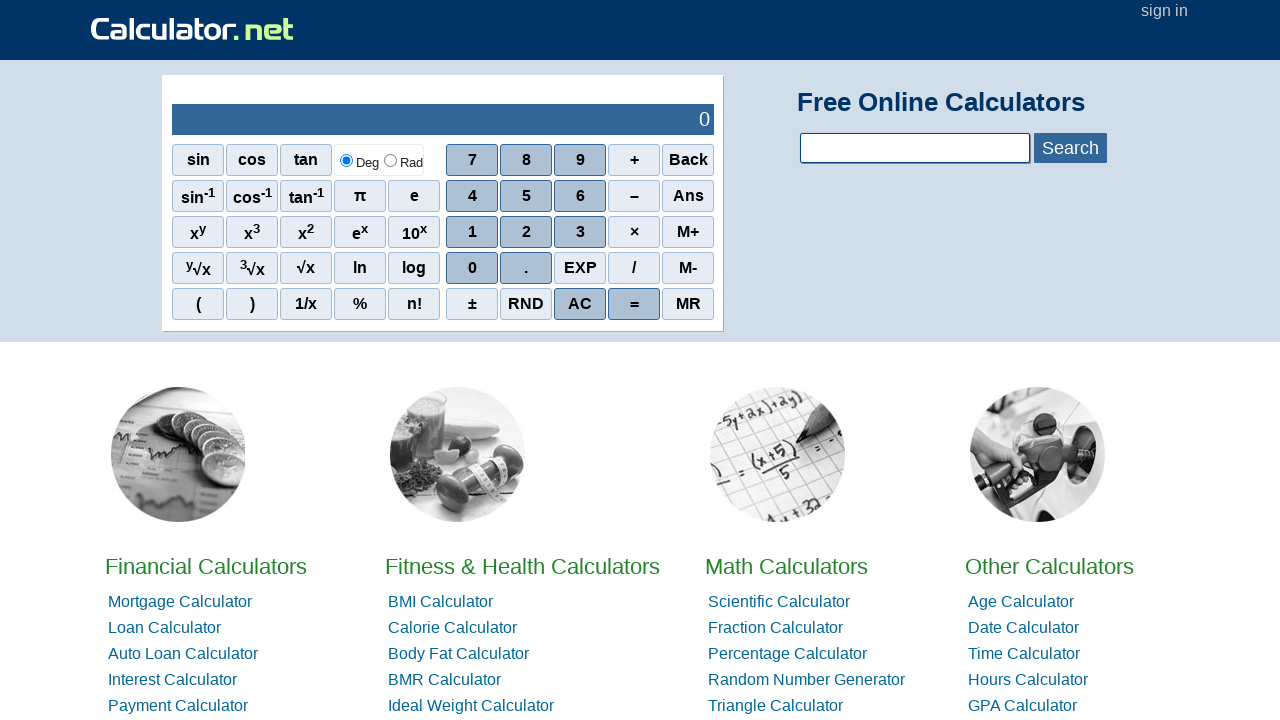

Clicked digit 4 for first number at (472, 196) on span[onclick='r(4)']
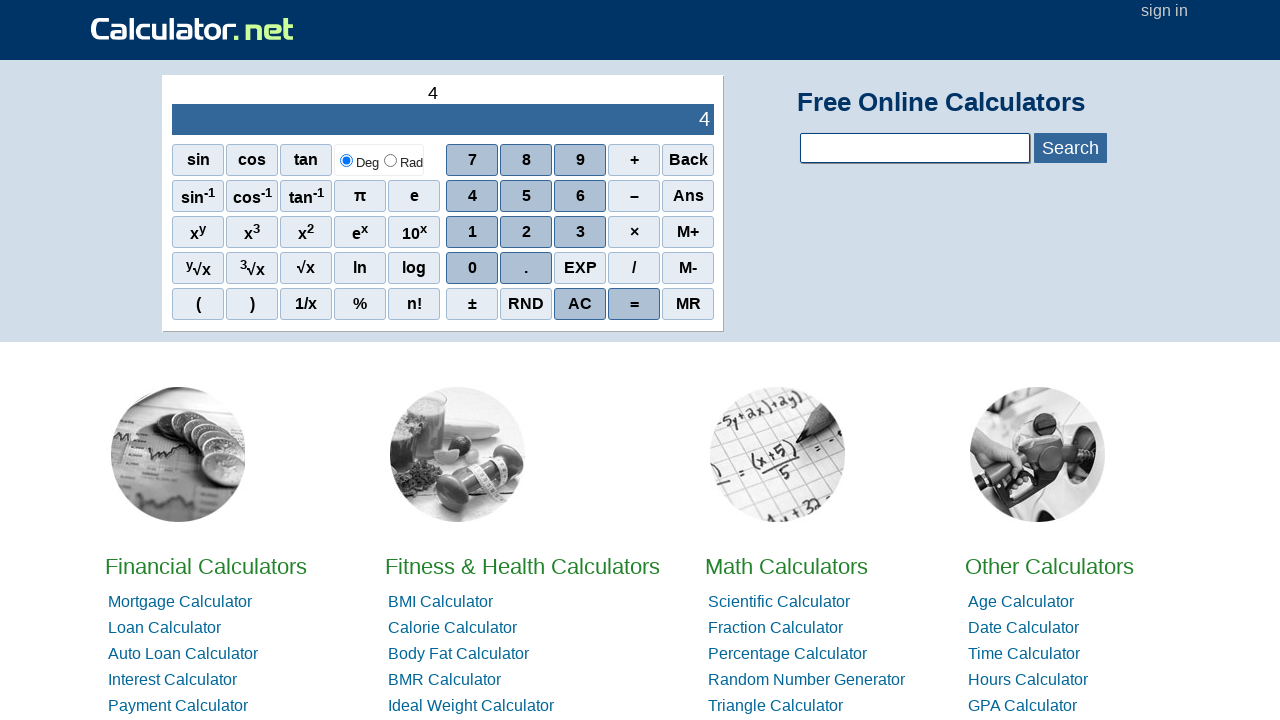

Clicked digit 2 for first number at (526, 232) on span[onclick='r(2)']
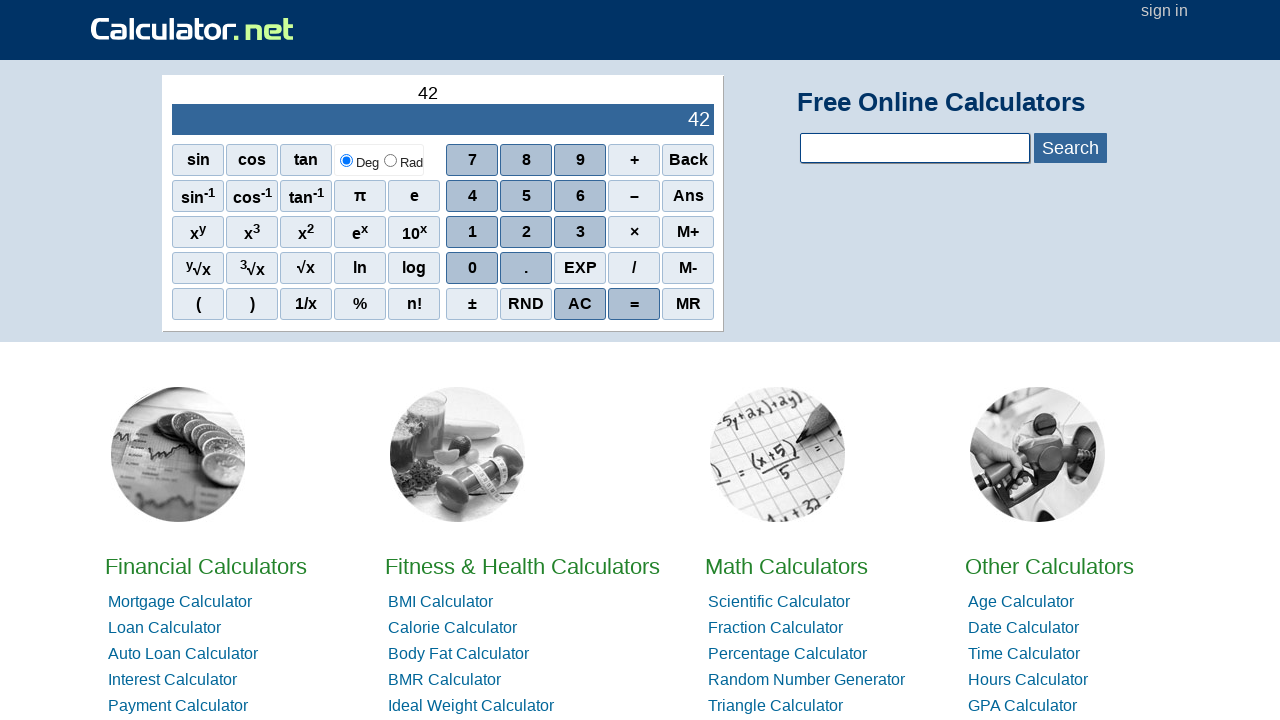

Clicked digit 3 for first number (423 entered) at (580, 232) on span[onclick='r(3)']
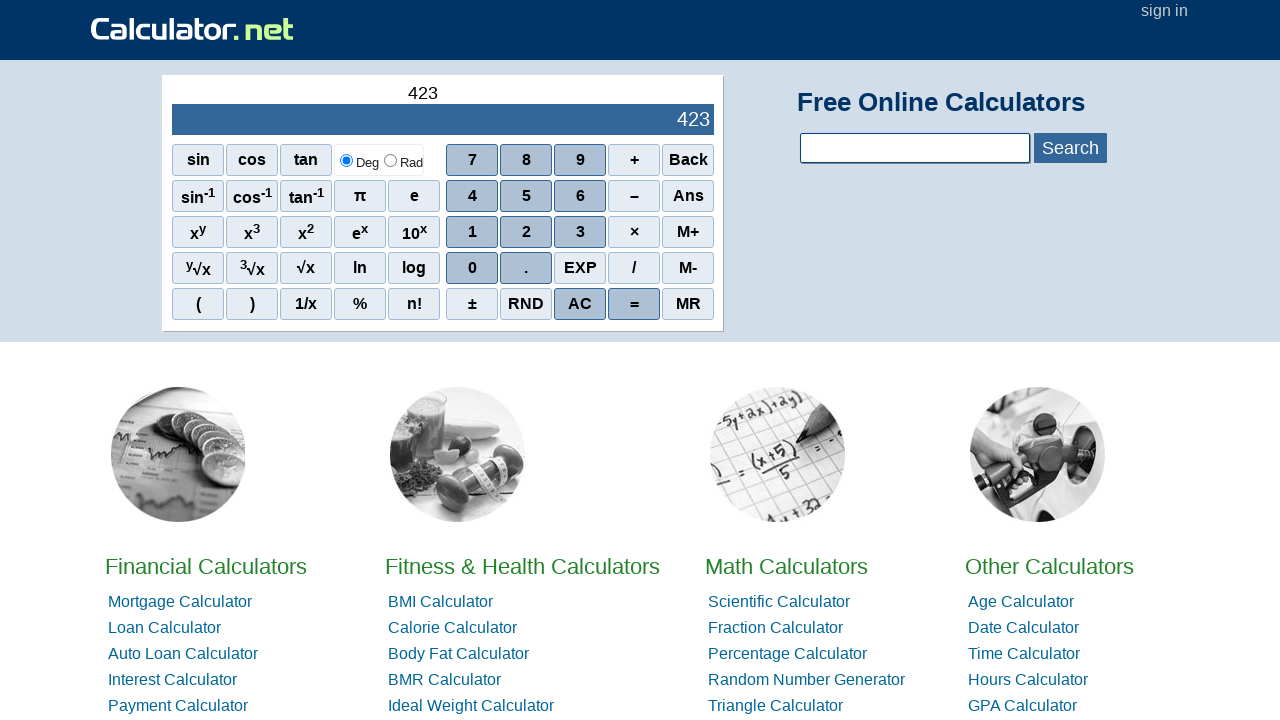

Clicked addition operator (+) at (634, 160) on span:has-text('+')
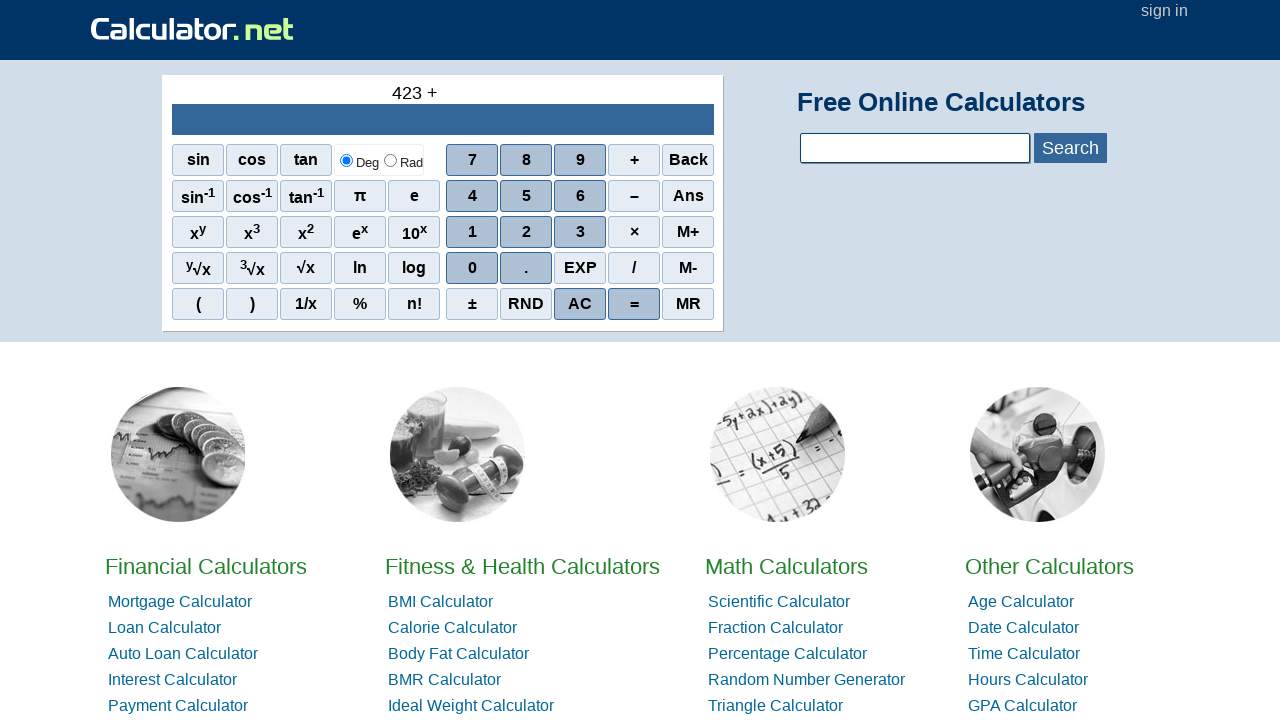

Clicked digit 5 for second number at (526, 196) on span[onclick='r(5)']
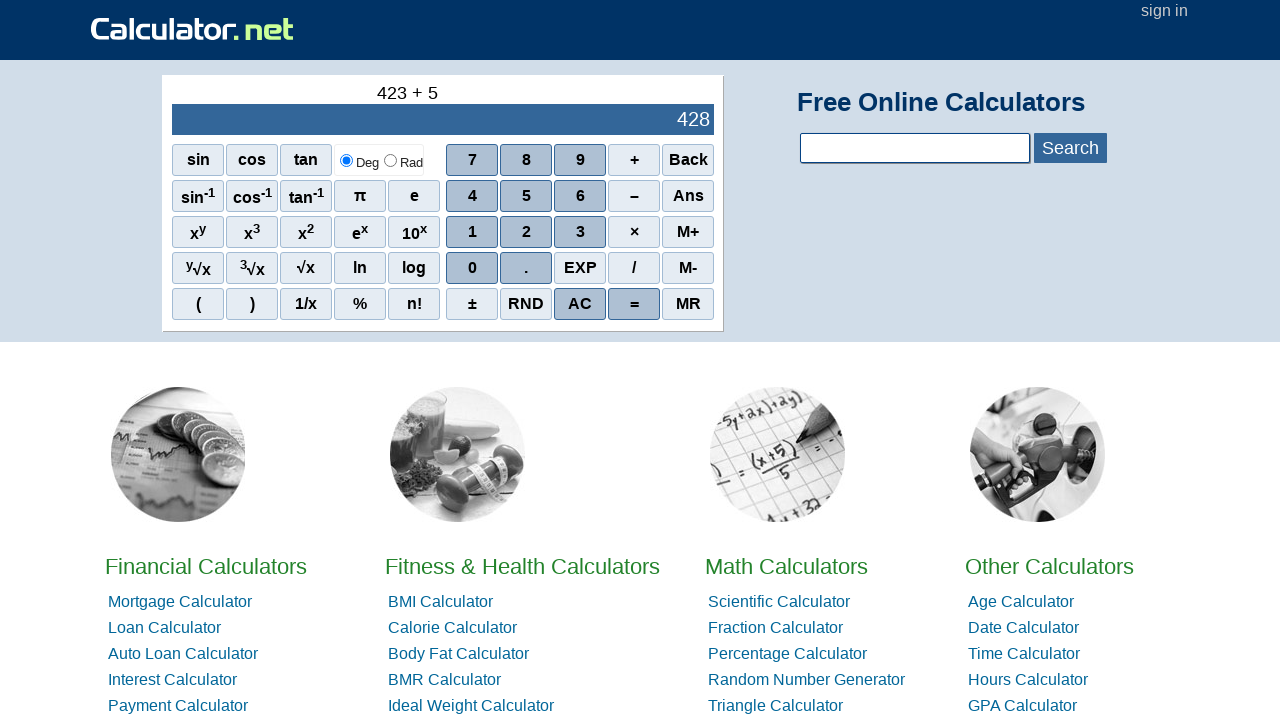

Clicked digit 2 for second number at (526, 232) on span[onclick='r(2)']
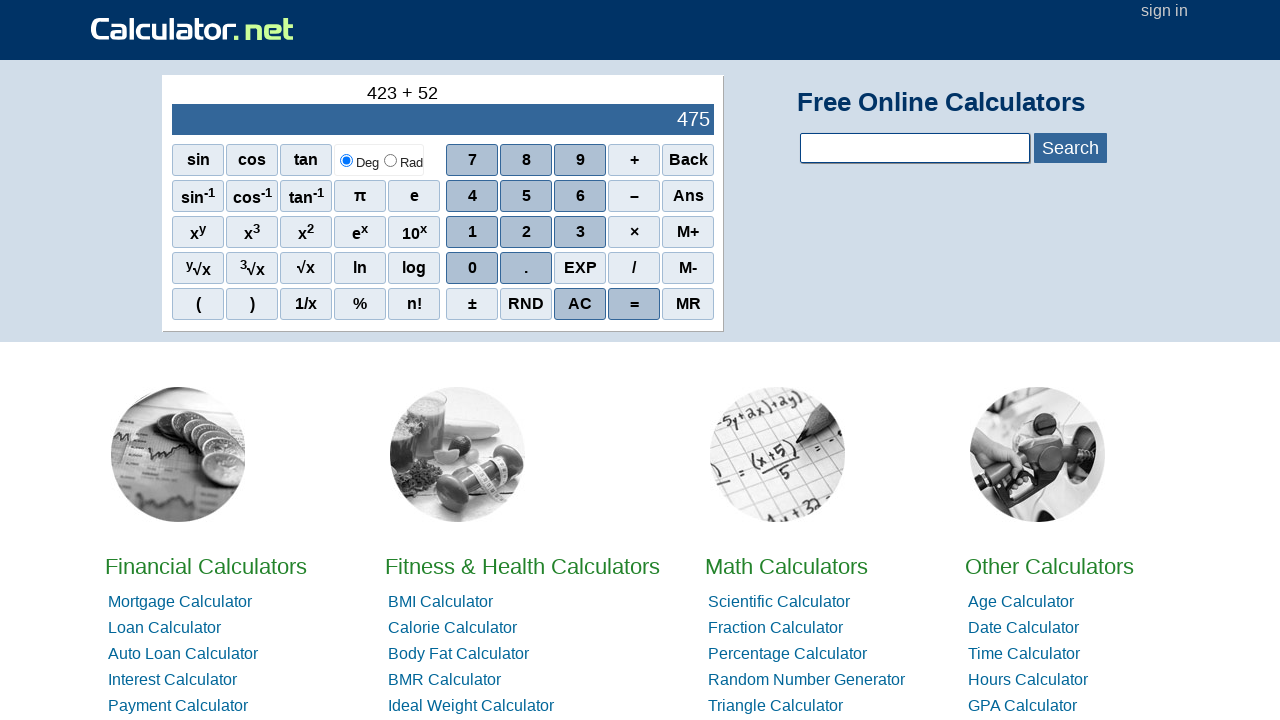

Clicked digit 5 for second number (525 entered) at (526, 196) on span[onclick='r(5)']
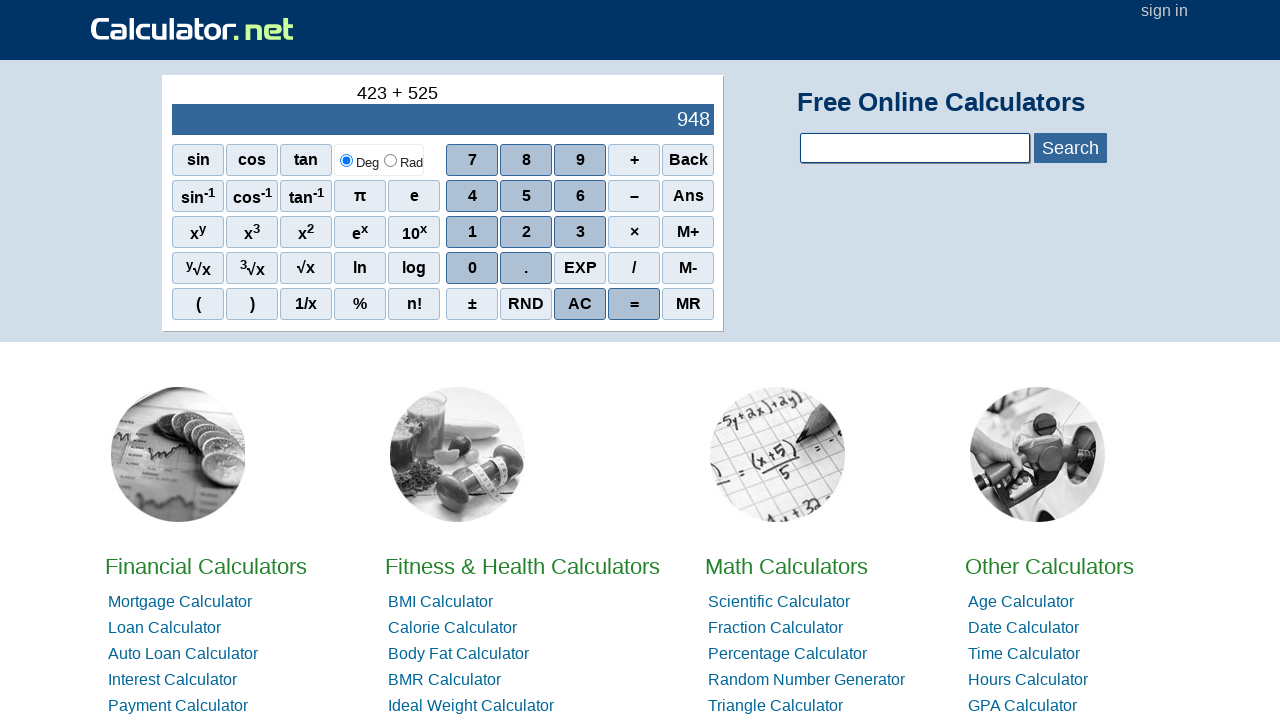

Calculator output element loaded
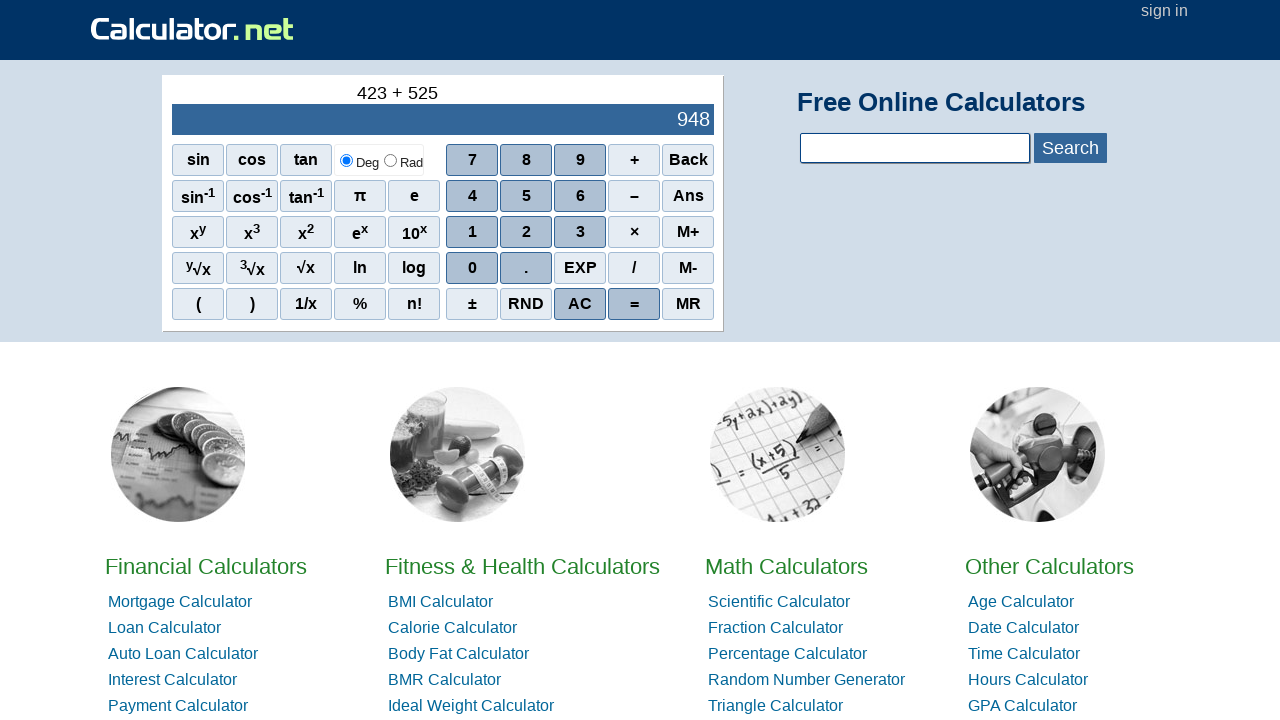

Retrieved calculation result: 948
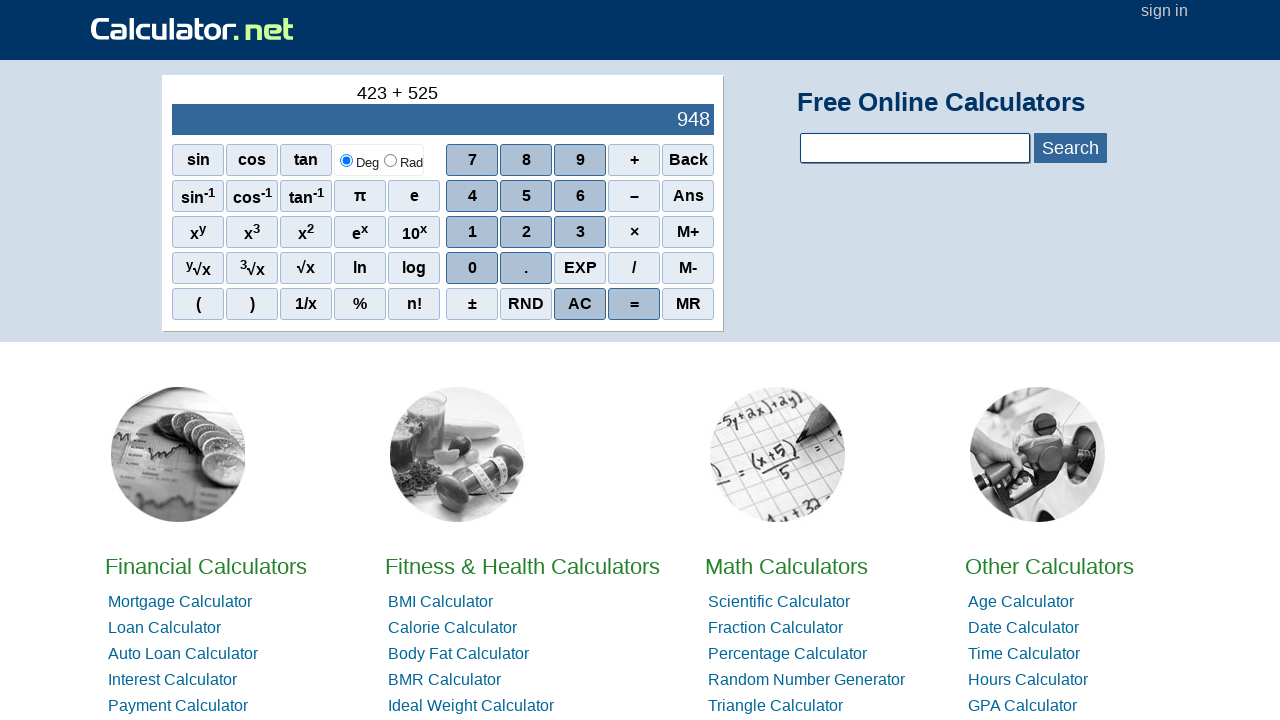

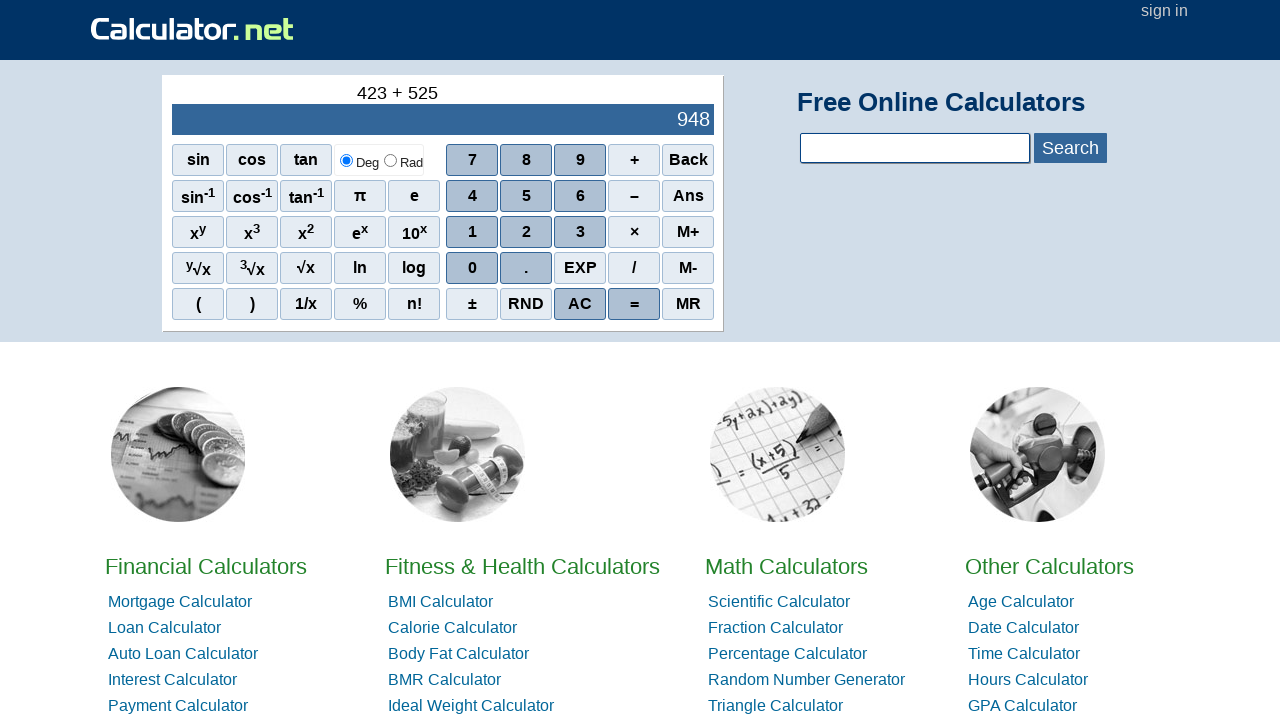